Tests a registration form by filling in first name, last name, and email fields, submitting the form, and verifying the success message is displayed.

Starting URL: http://suninjuly.github.io/registration1.html

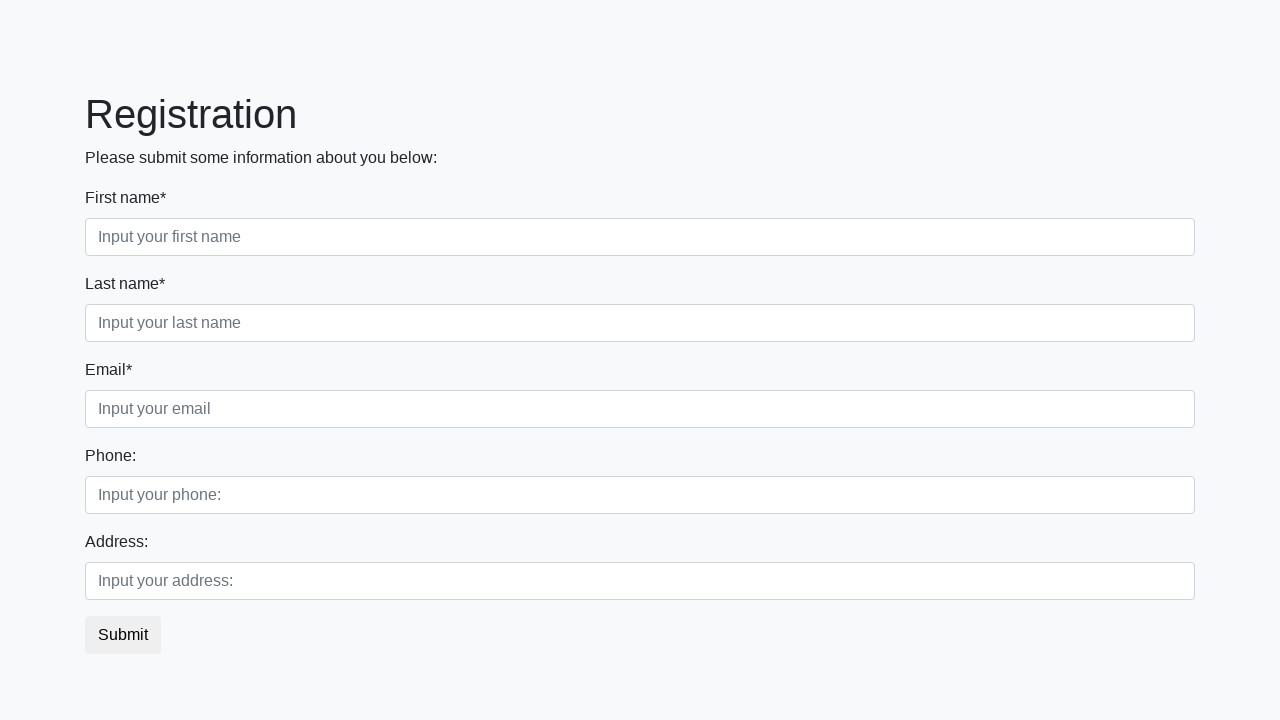

Filled first name field with 'Михаил' on input[placeholder='Input your first name']
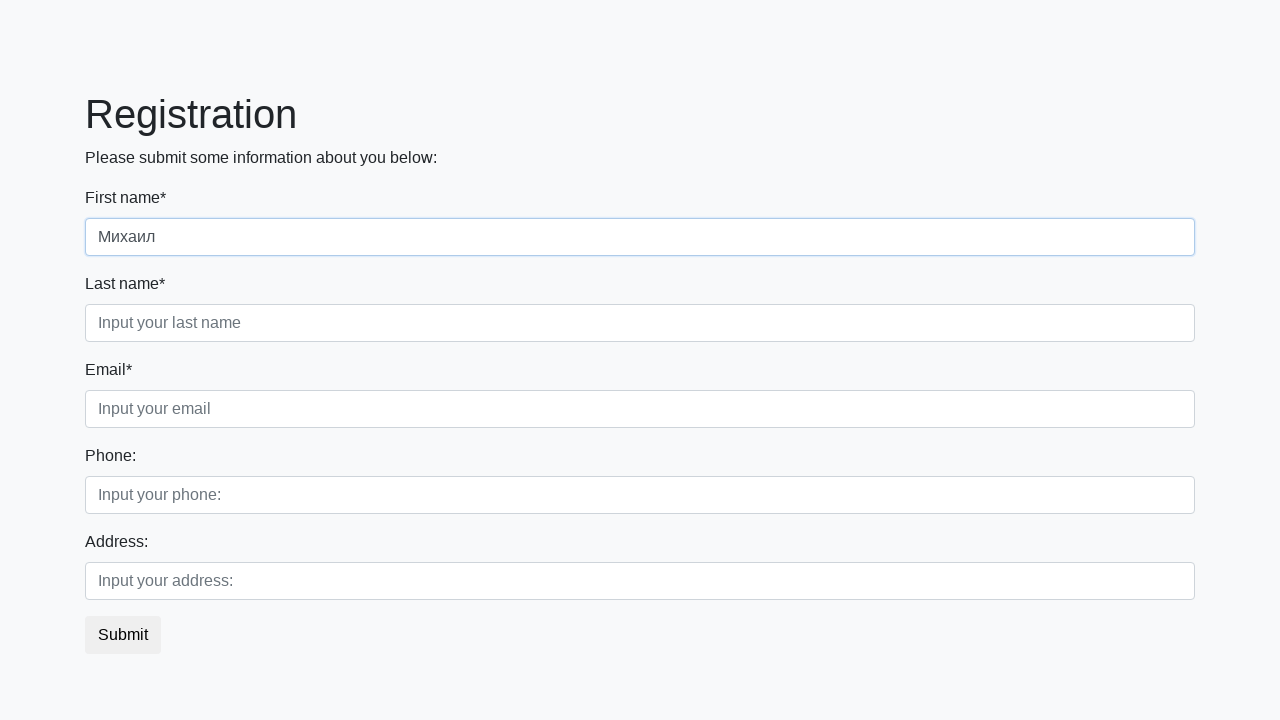

Filled last name field with 'Смирнов' on input[placeholder='Input your last name']
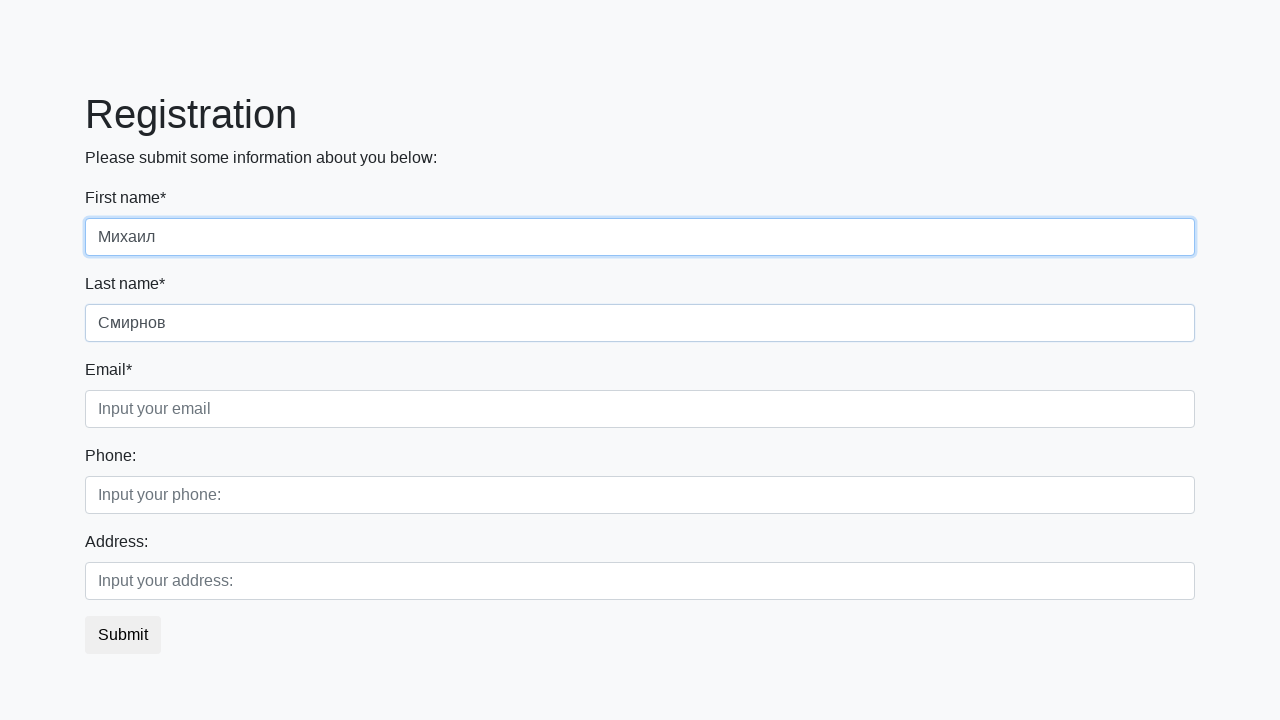

Filled email field with 'm@mail.ru' on input[placeholder='Input your email']
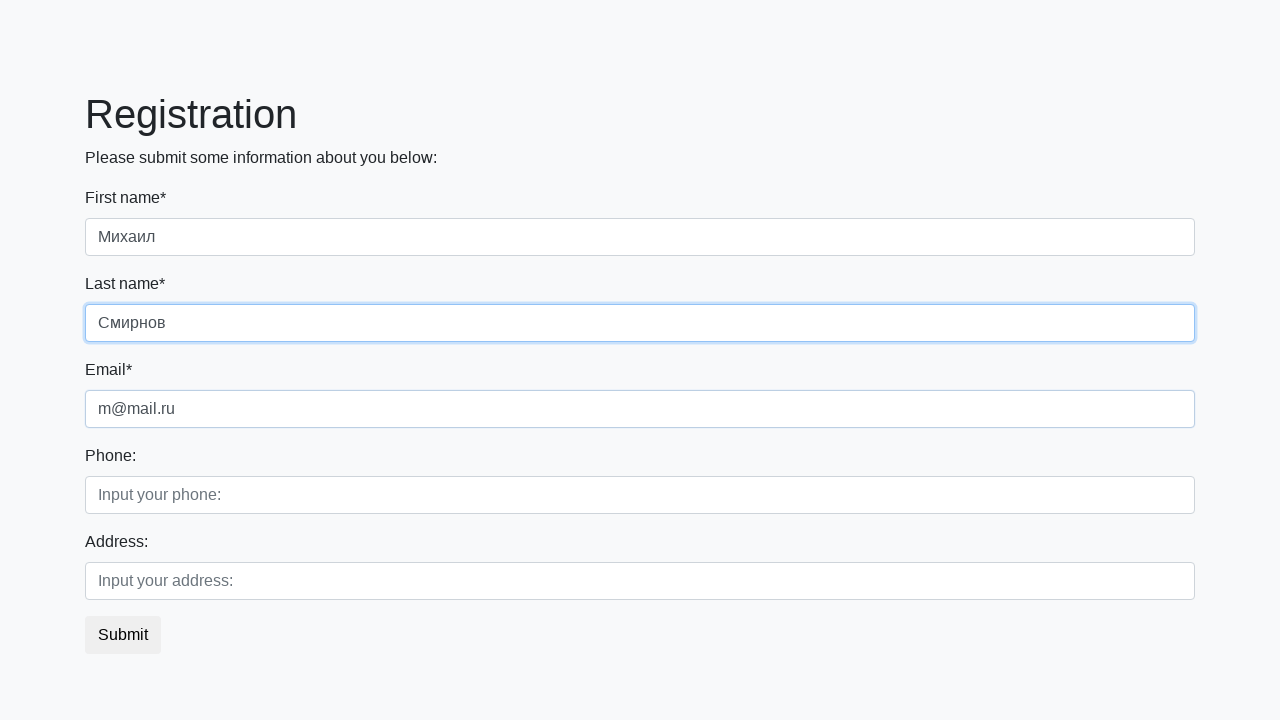

Clicked the submit button at (123, 635) on button.btn
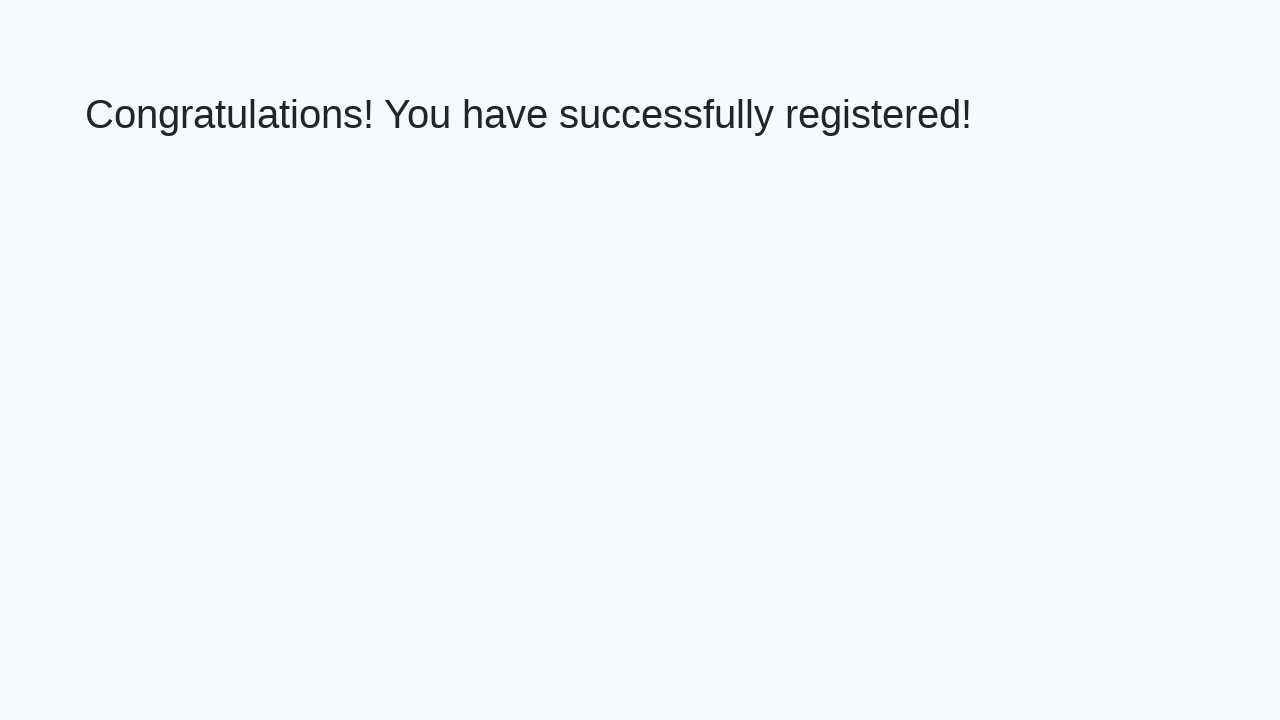

Retrieved welcome text from h1 element
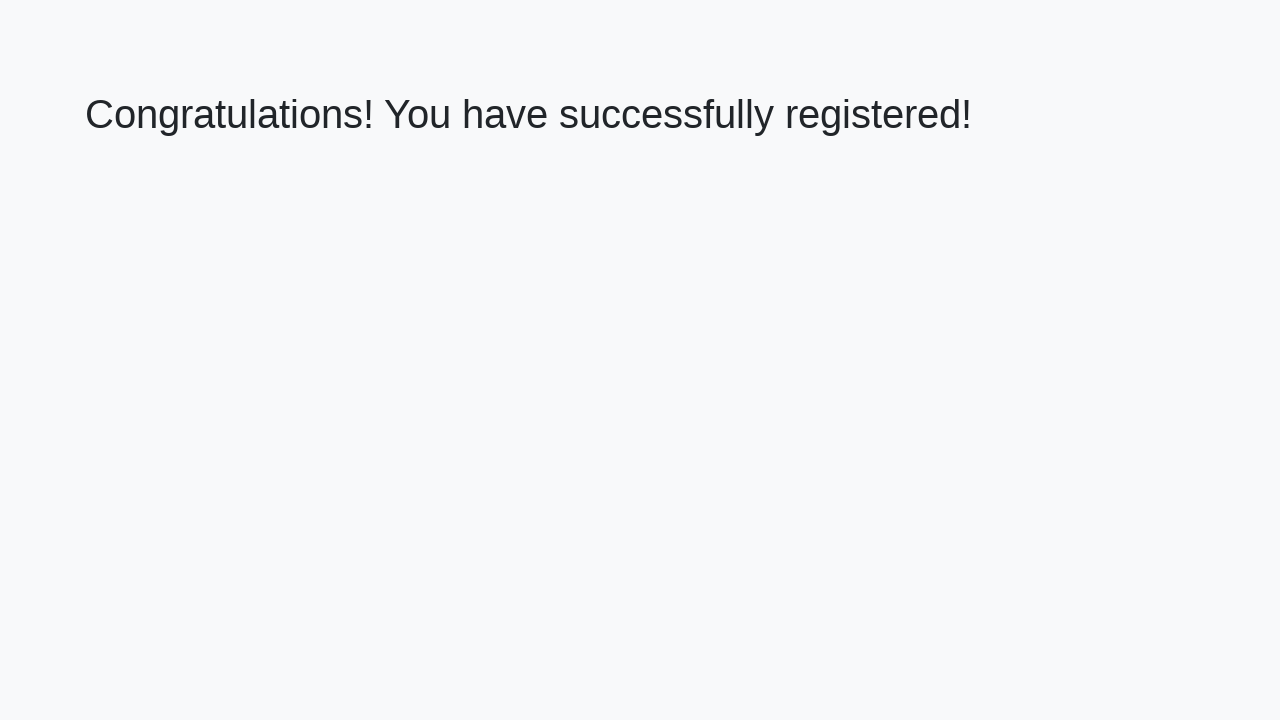

Verified success message: 'Congratulations! You have successfully registered!'
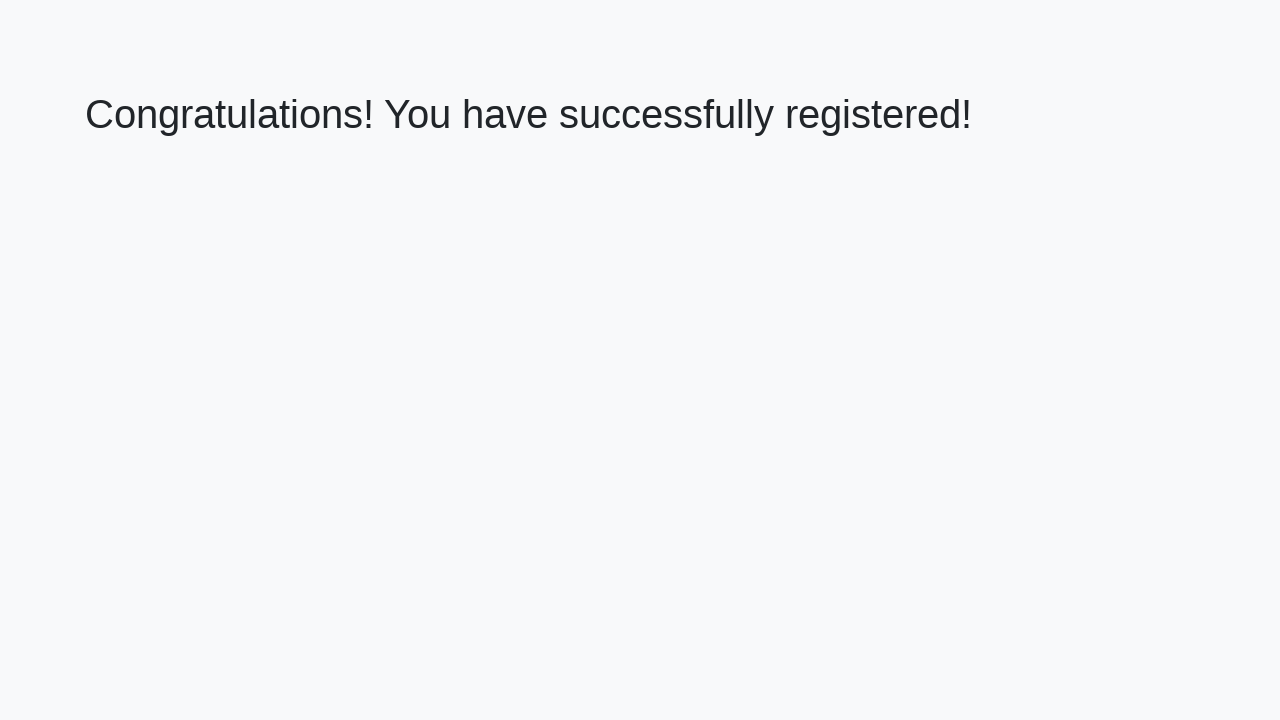

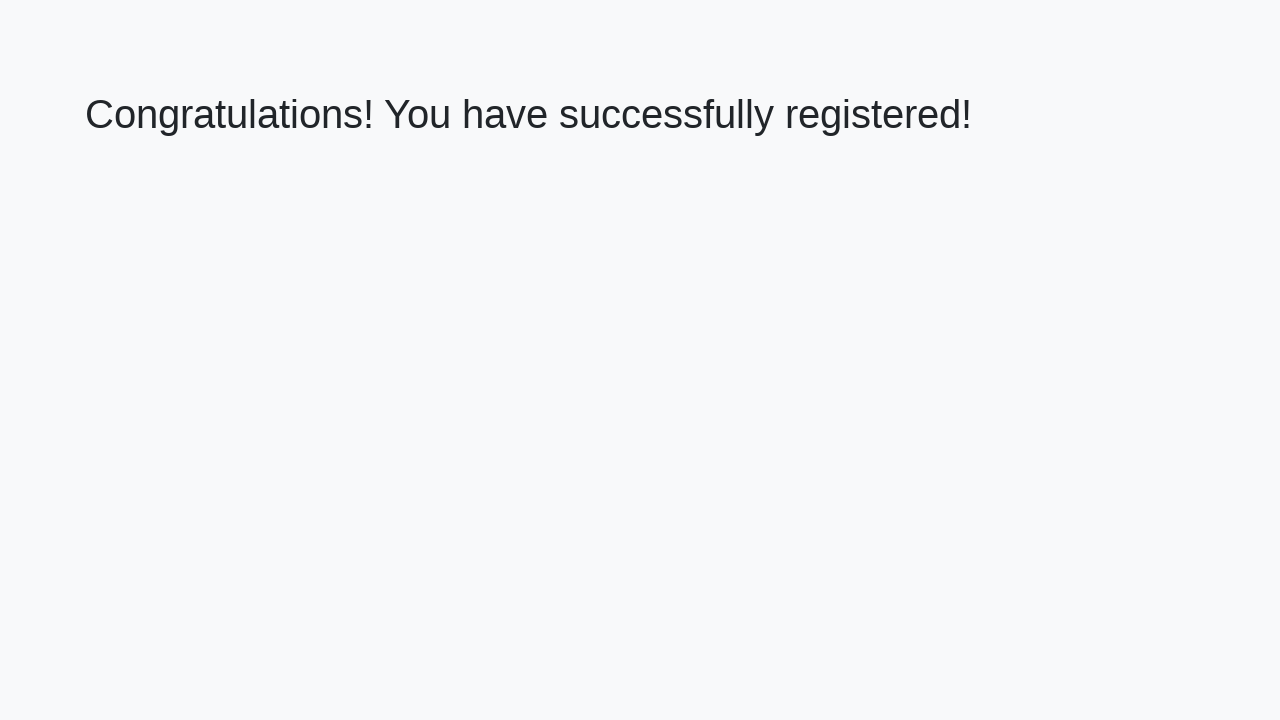